Demonstrates clicking on a login button element on a webshop page

Starting URL: https://danube-webshop.herokuapp.com/

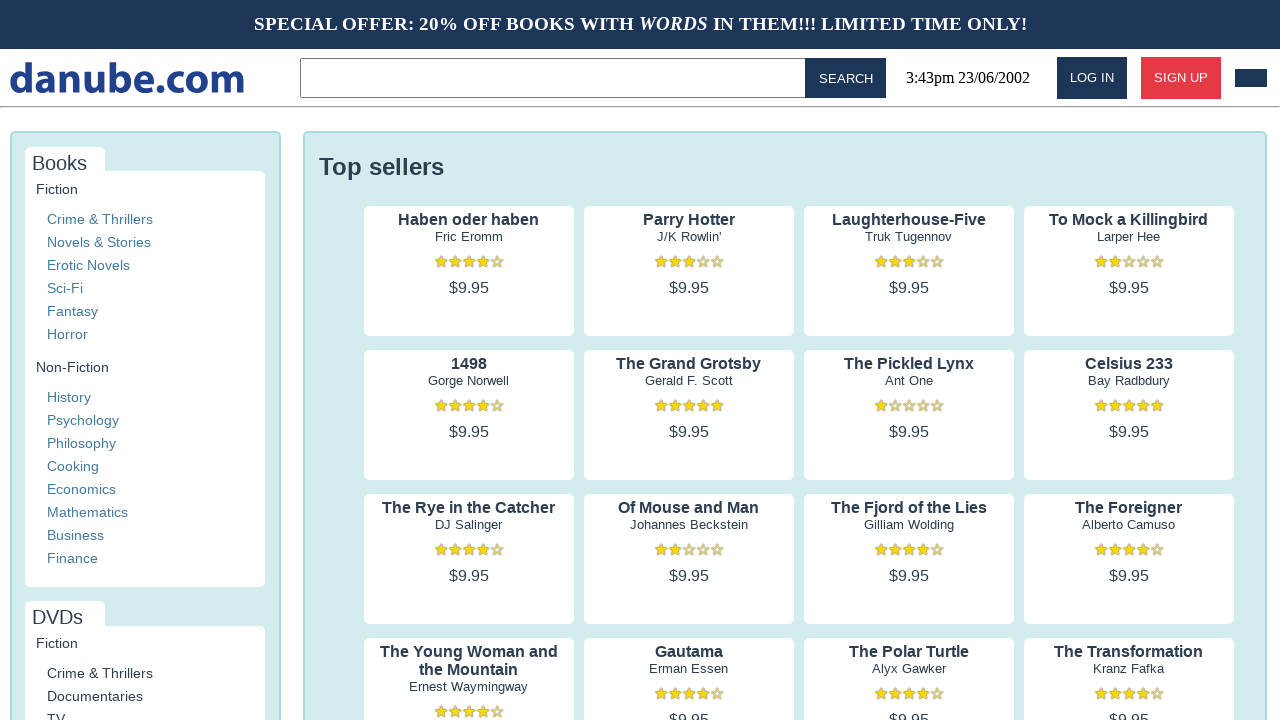

Clicked login button on webshop page at (1092, 78) on #login
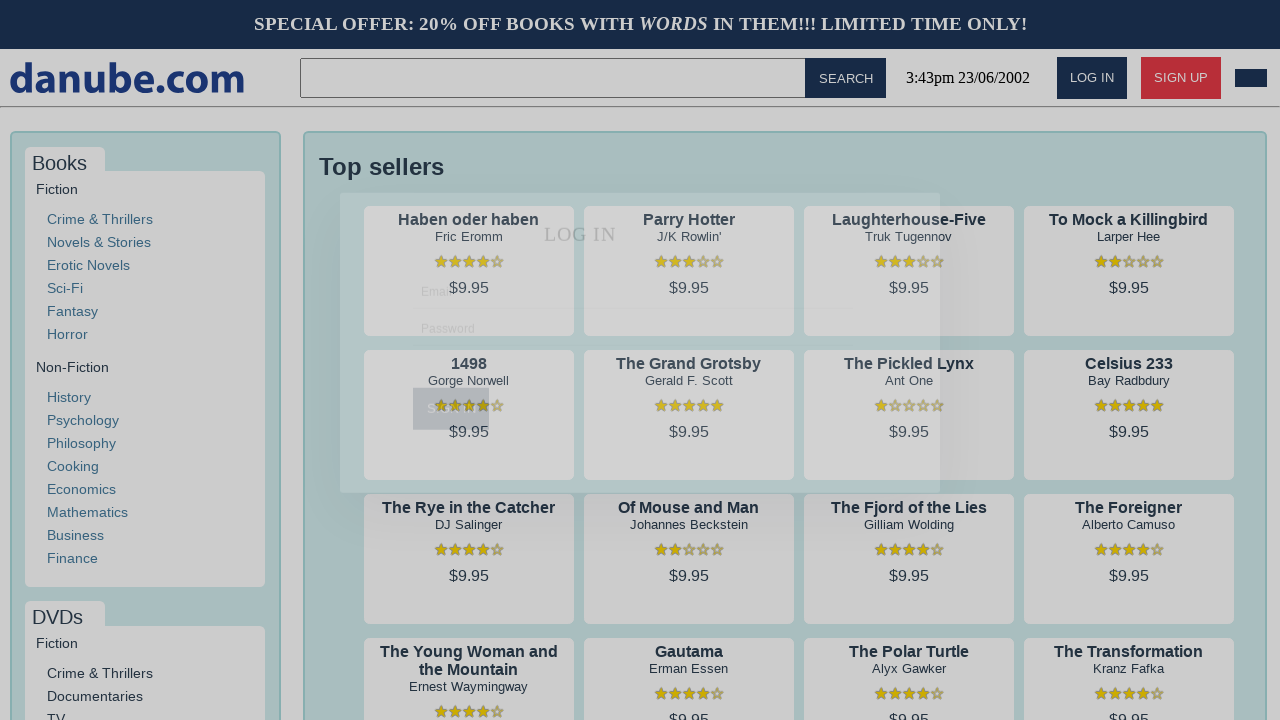

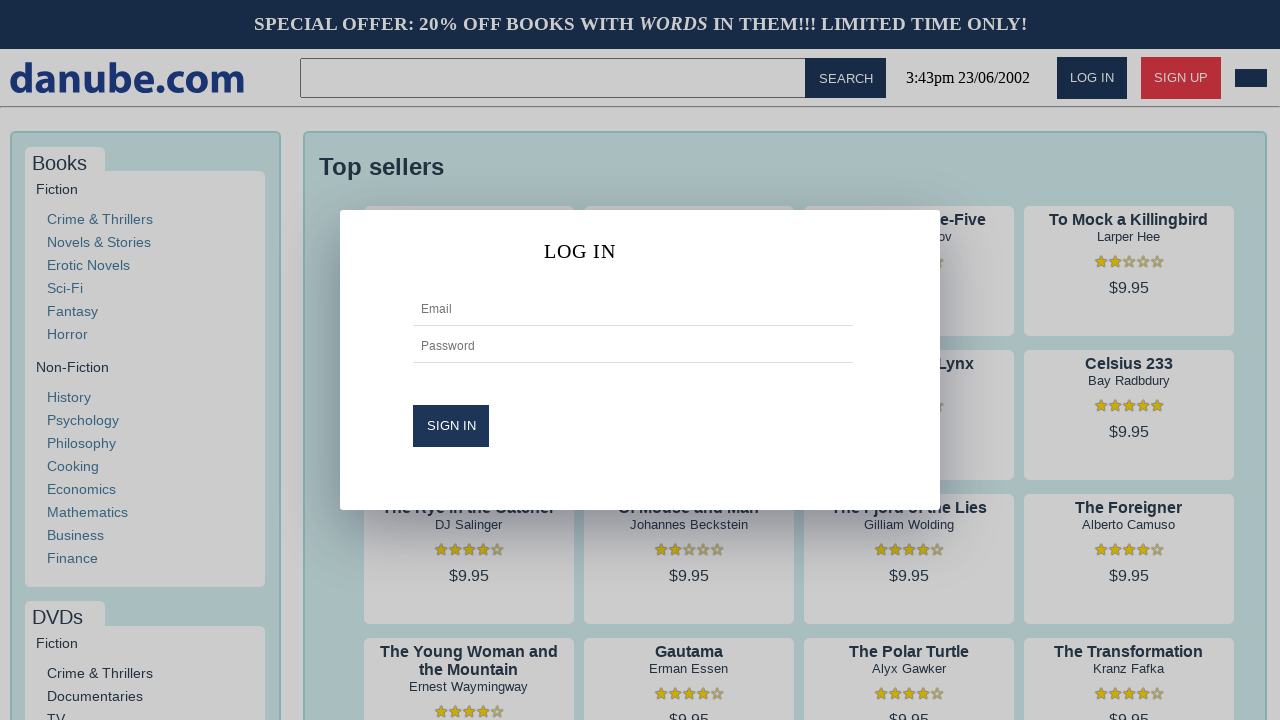